Tests the practice form by filling only the lastName field with "John"

Starting URL: https://demoqa.com/automation-practice-form

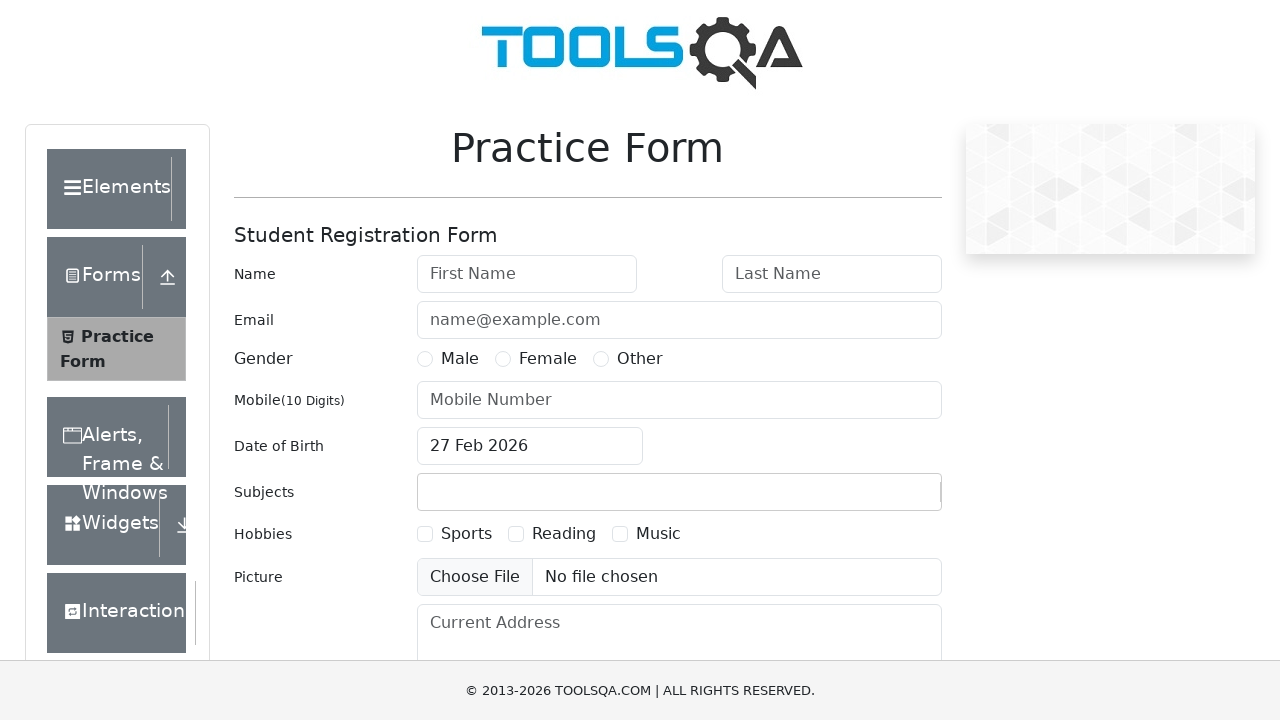

Navigated to practice form page
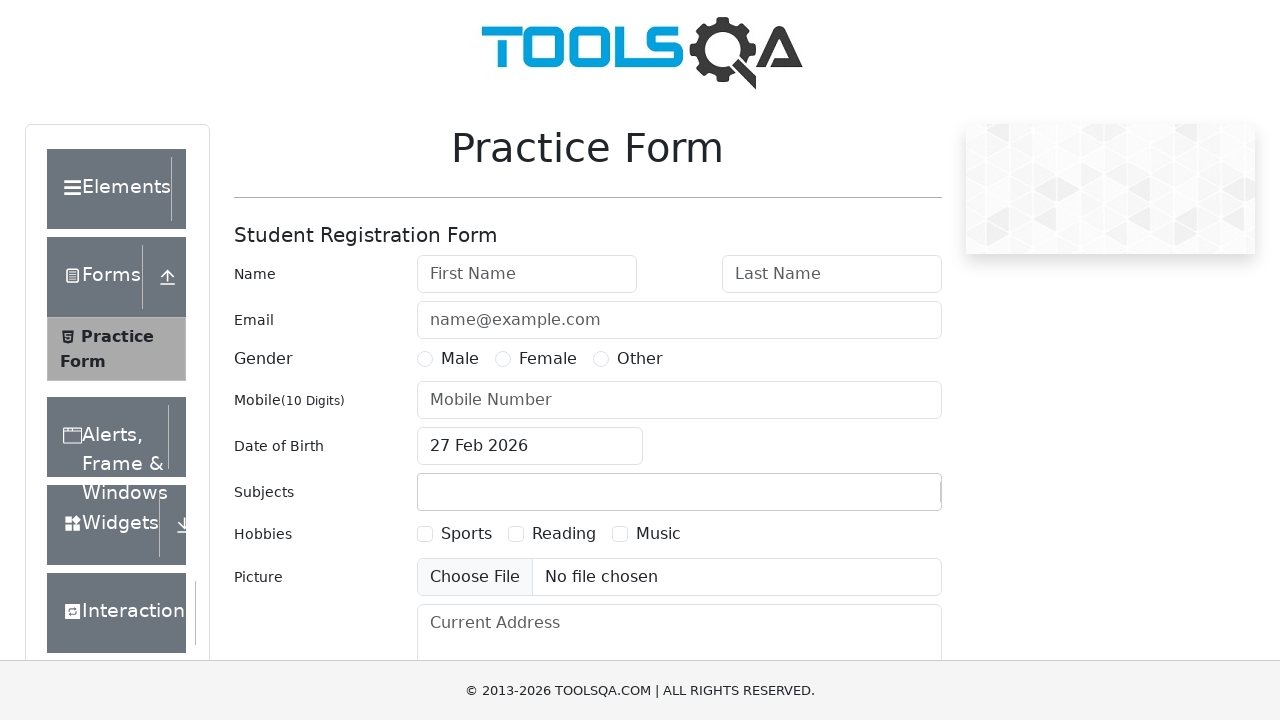

Filled lastName field with 'John' on #lastName
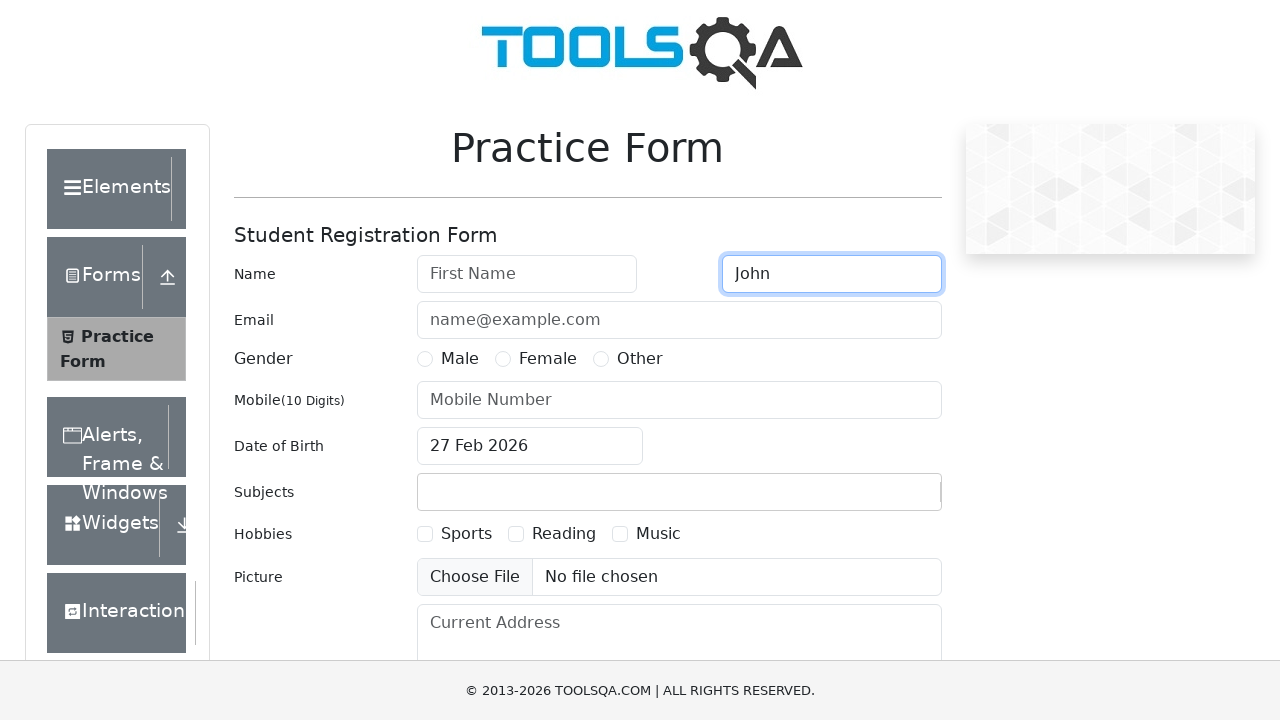

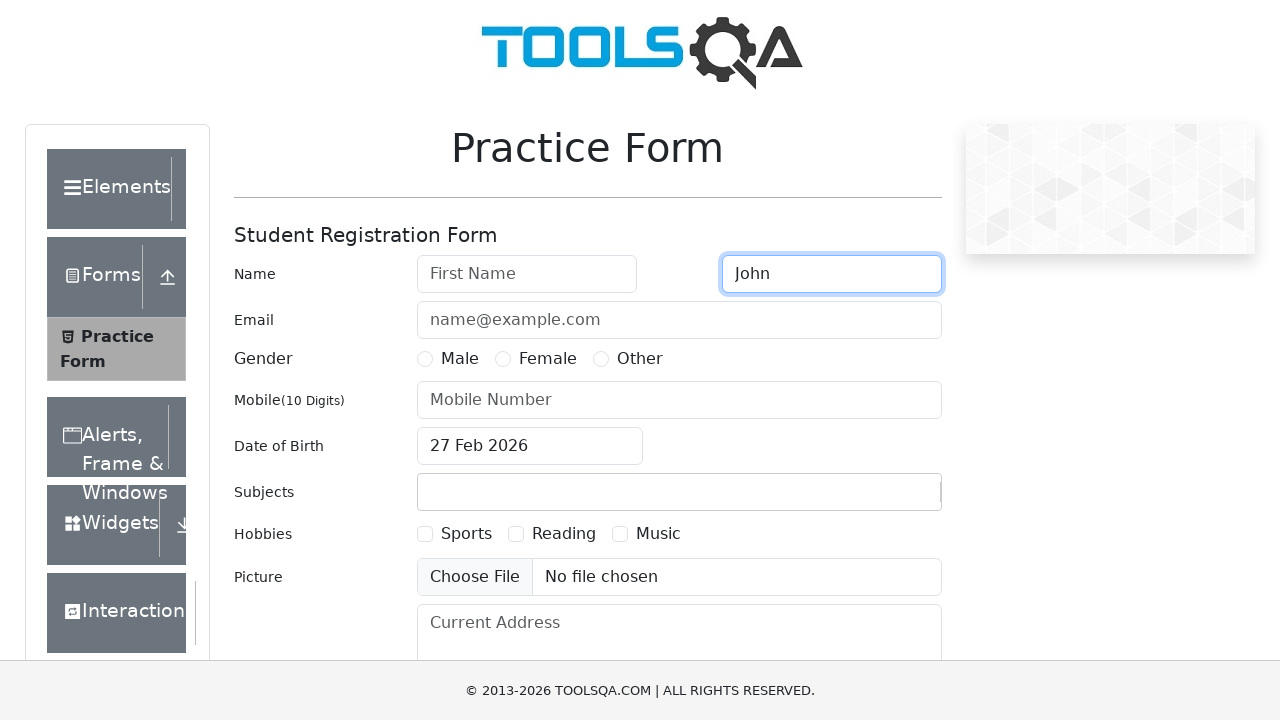